Navigates to EatStreet website and clicks on a toggle element (aria-pressed button)

Starting URL: https://eatstreet.com/

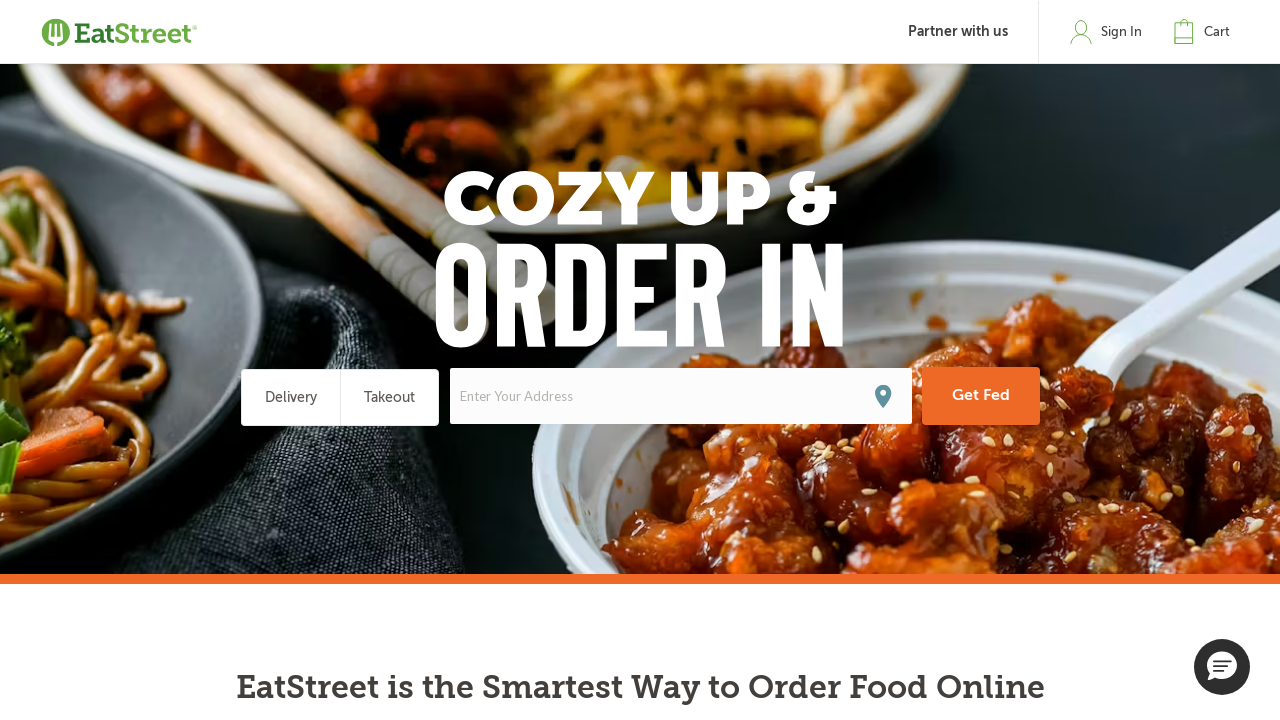

Clicked on toggle element (aria-pressed button) on EatStreet website at (1206, 32) on div[aria-pressed='false']
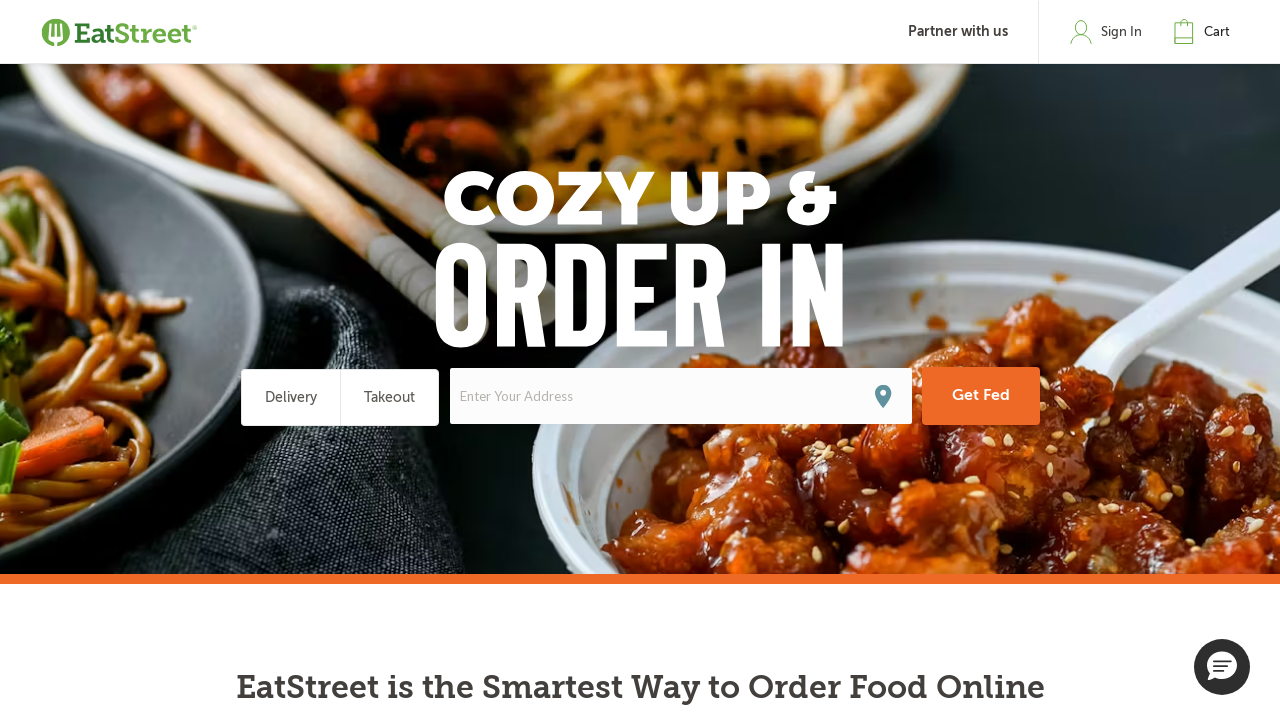

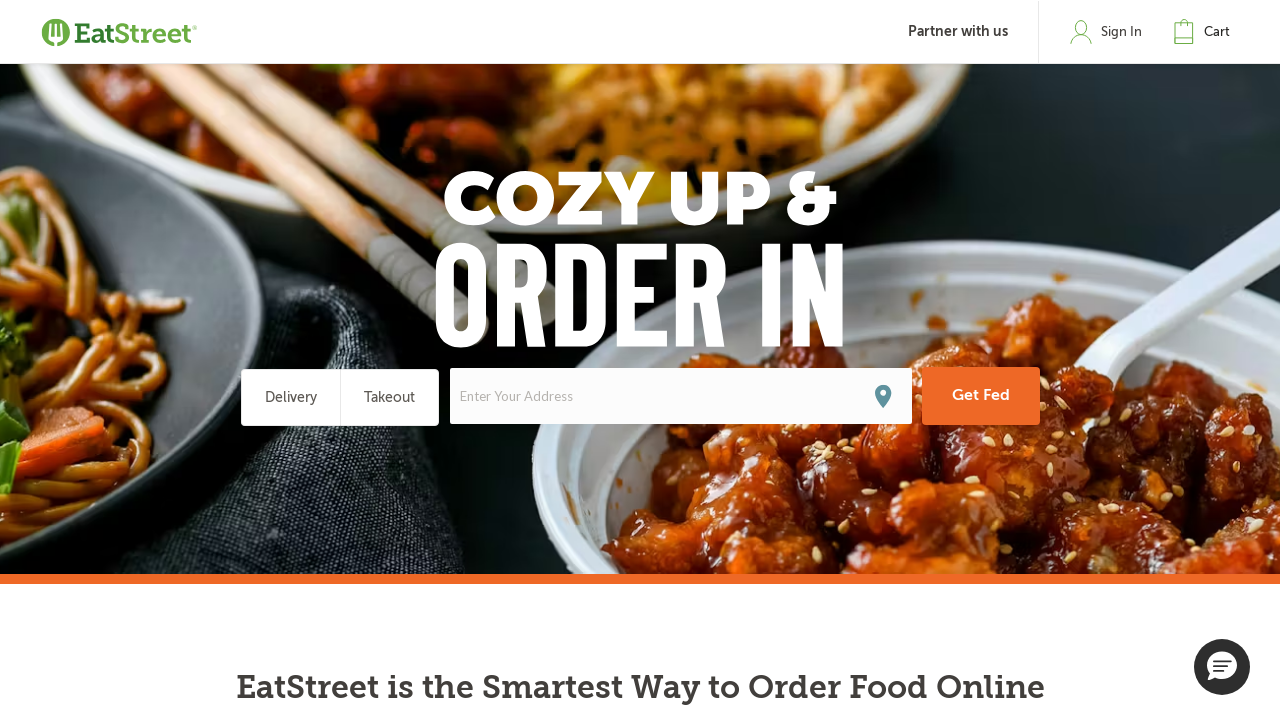